Navigates to a cryptocurrency tracking website and interacts with the table displaying currency information, specifically looking for DOGE cryptocurrency data

Starting URL: https://www.livecoinwatch.com/

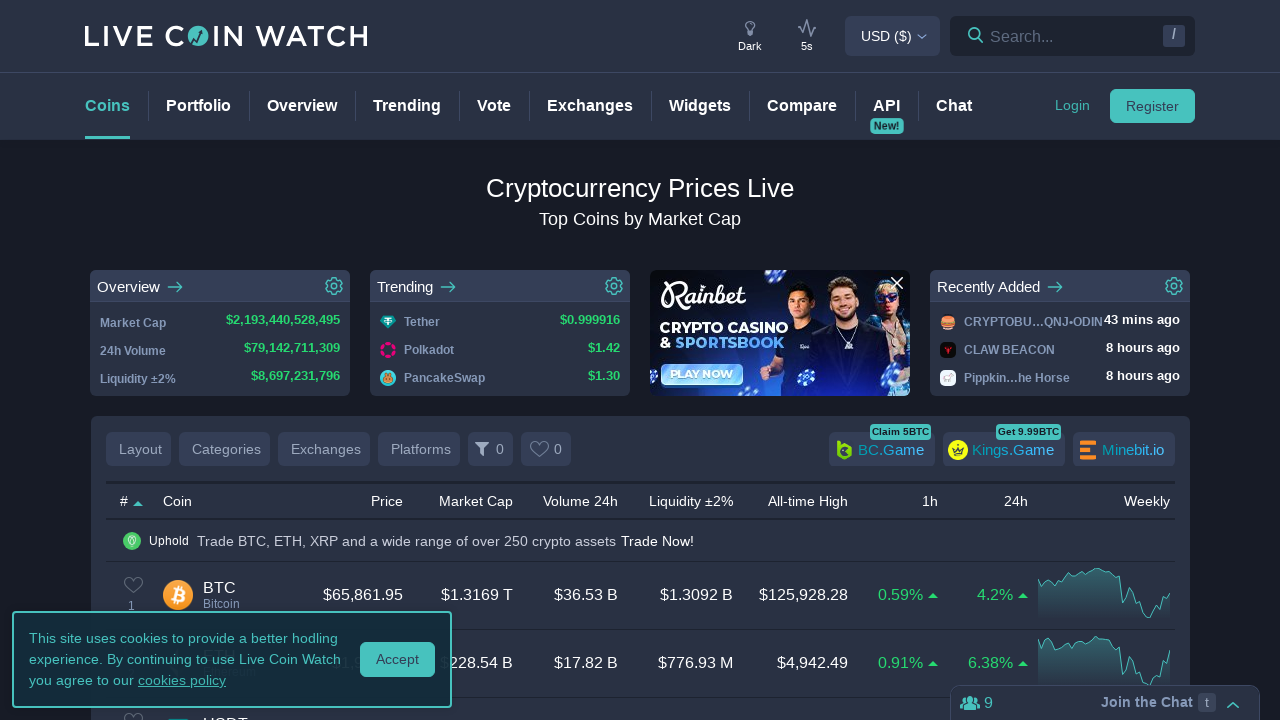

Waited for cryptocurrency table to load
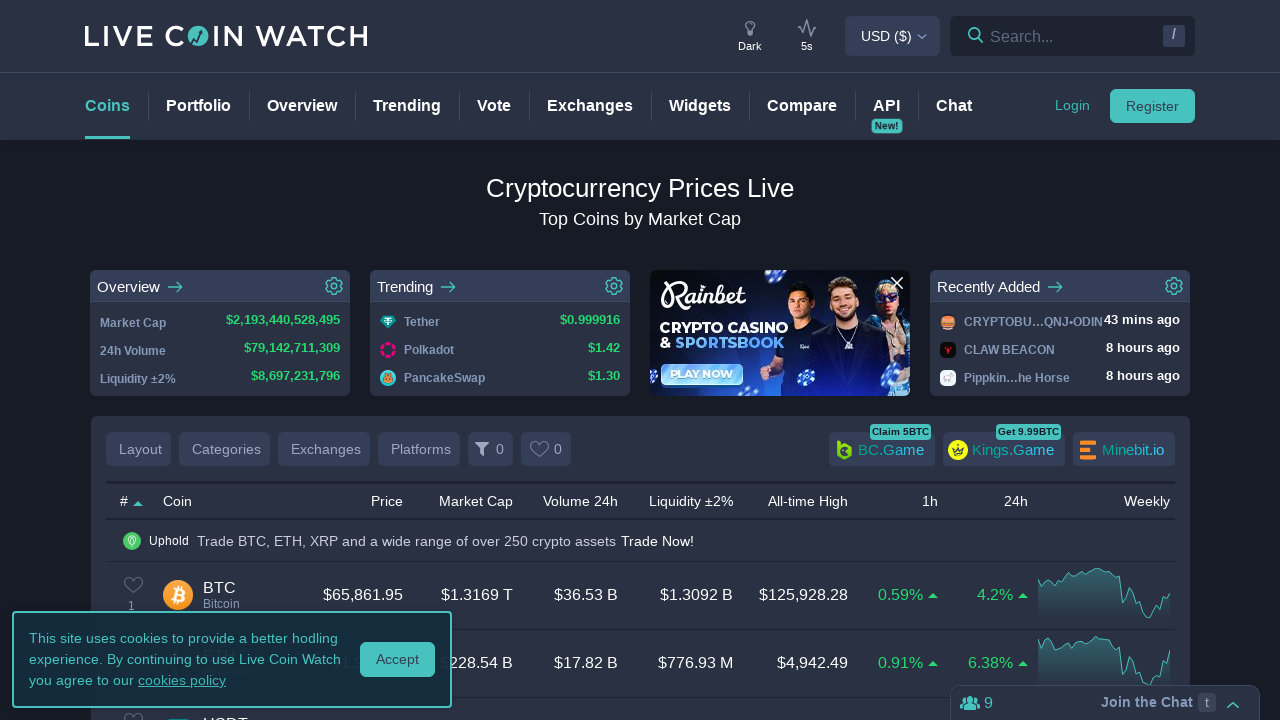

Retrieved all cryptocurrency cells from table
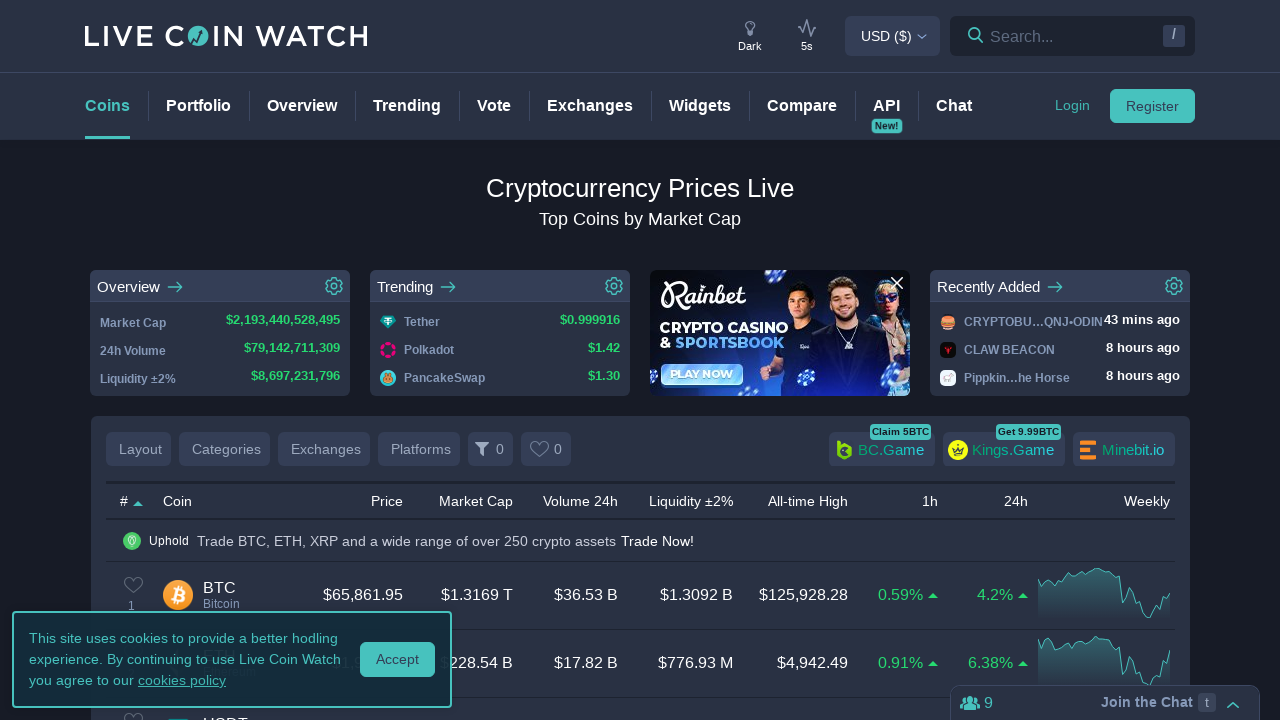

Found DOGE cryptocurrency at row index 9
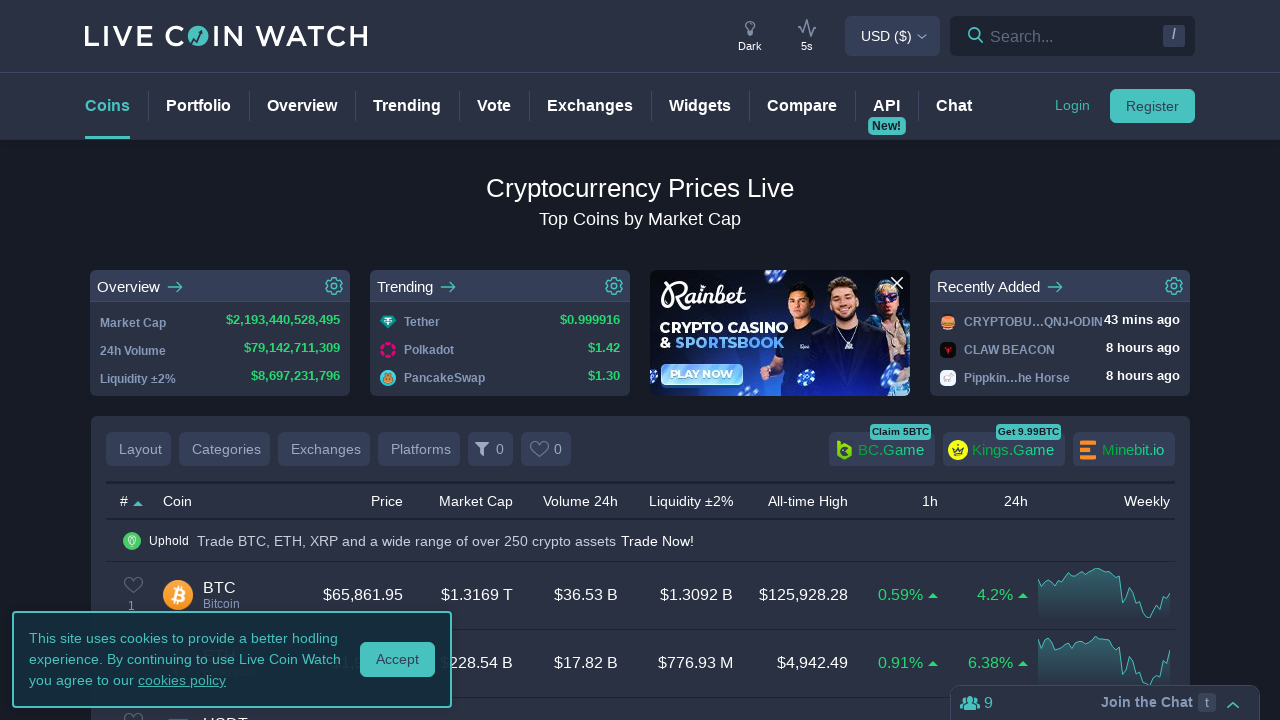

Located DOGE row element in the table
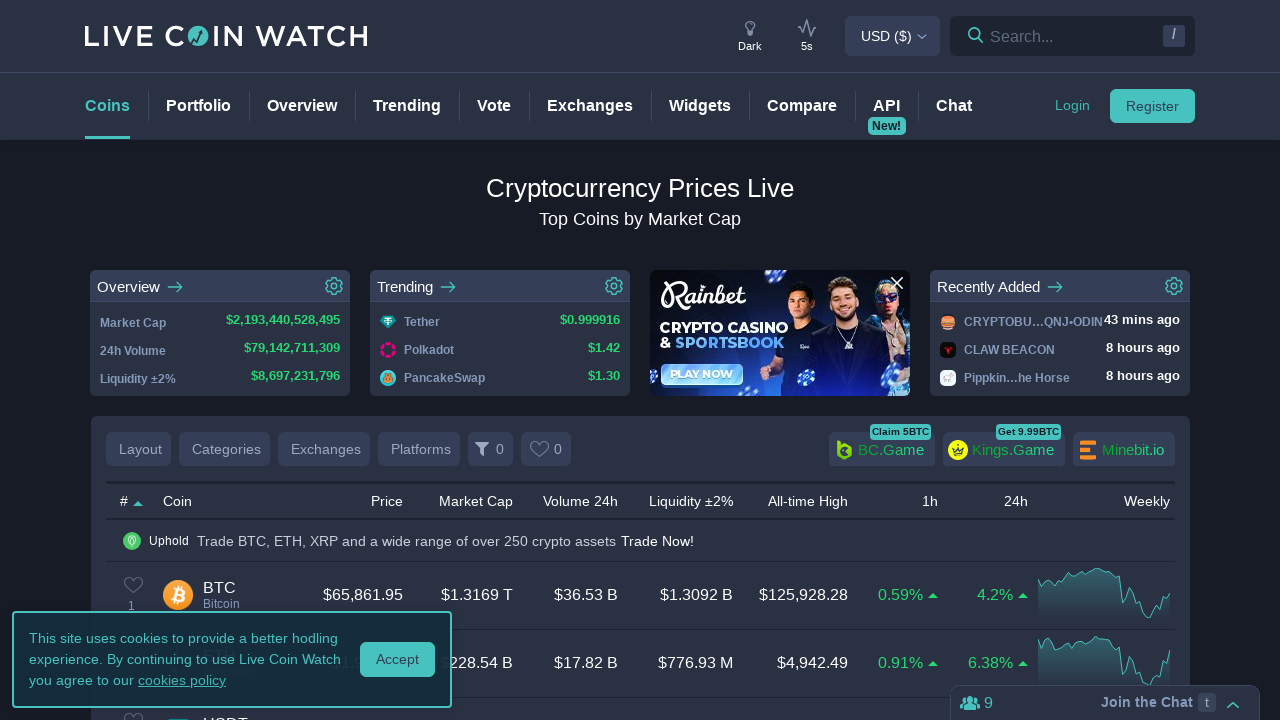

Waited for DOGE row to be fully loaded and visible
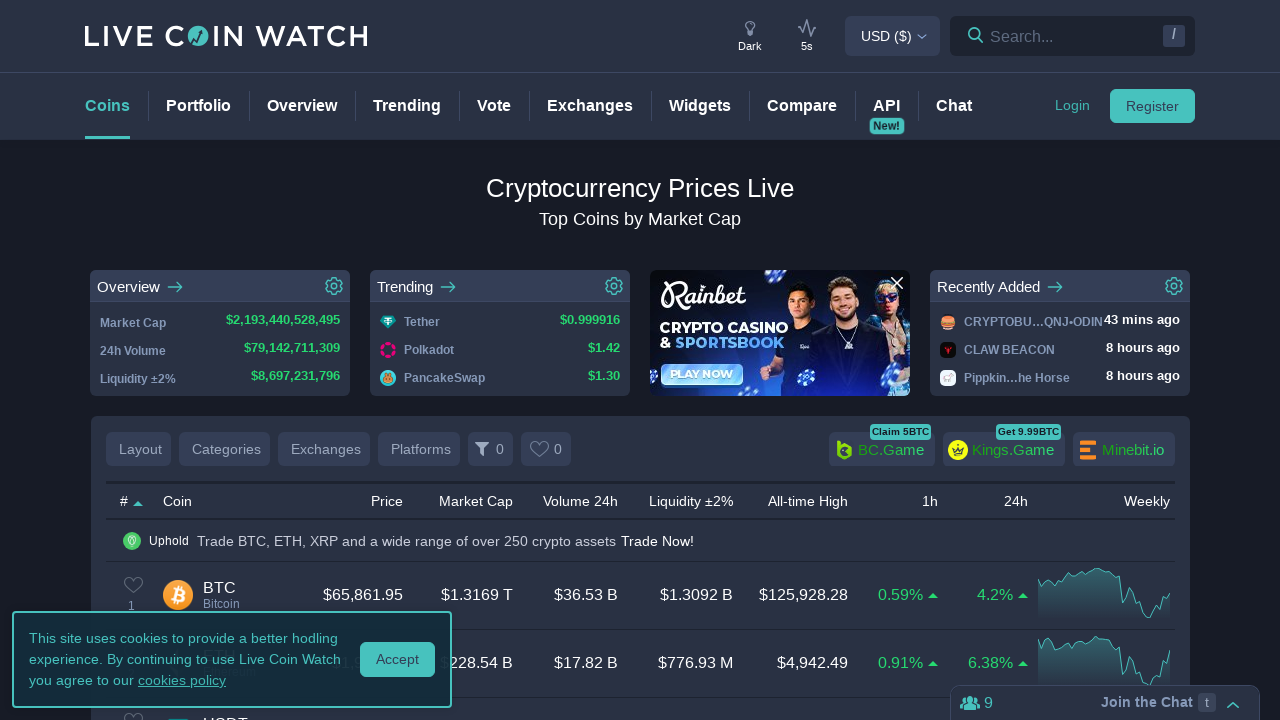

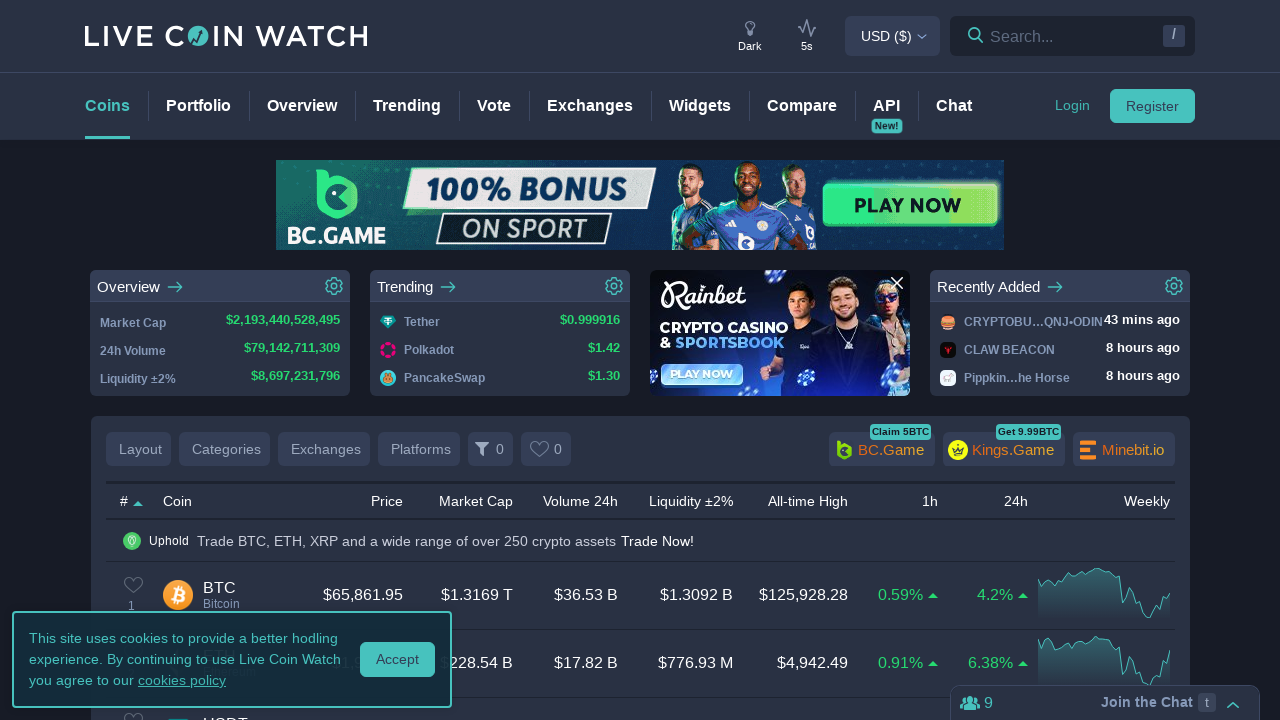